Demonstrates browser navigation commands by navigating between two pages, using back/forward buttons, and refreshing the page.

Starting URL: https://rahulshettyacademy.com/AutomationPractice/

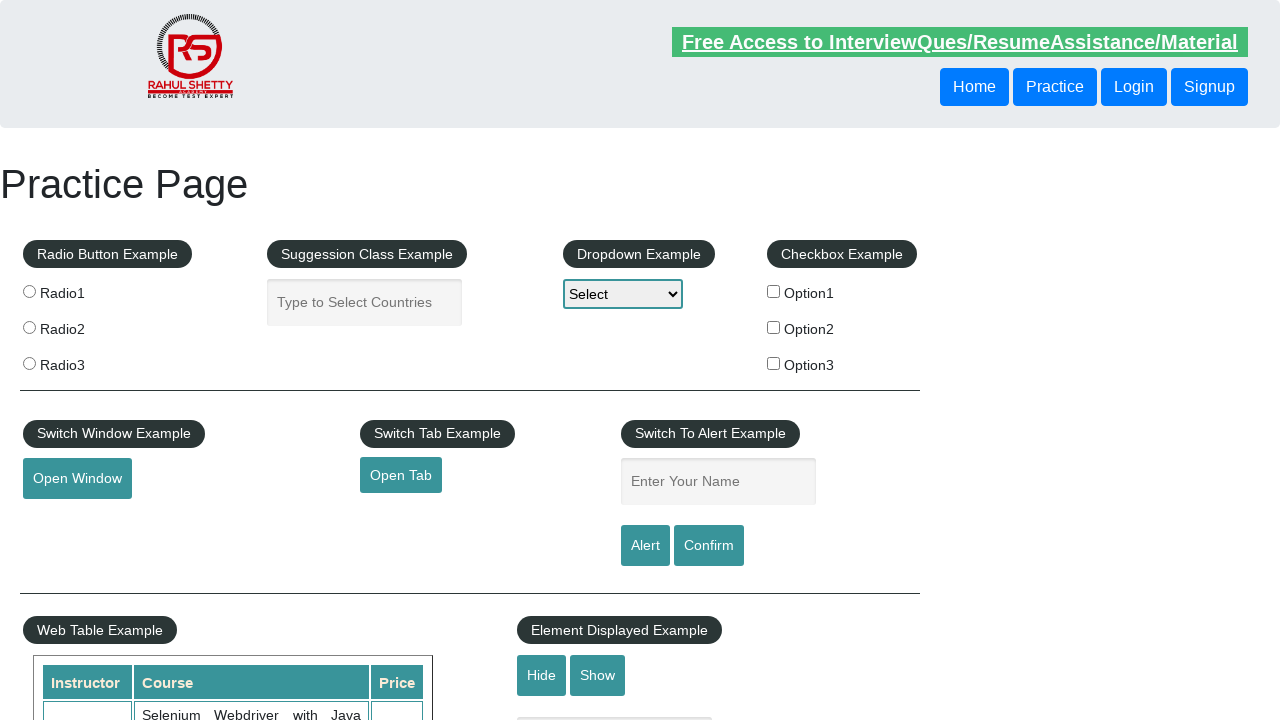

Navigated to OrangeHRM login page
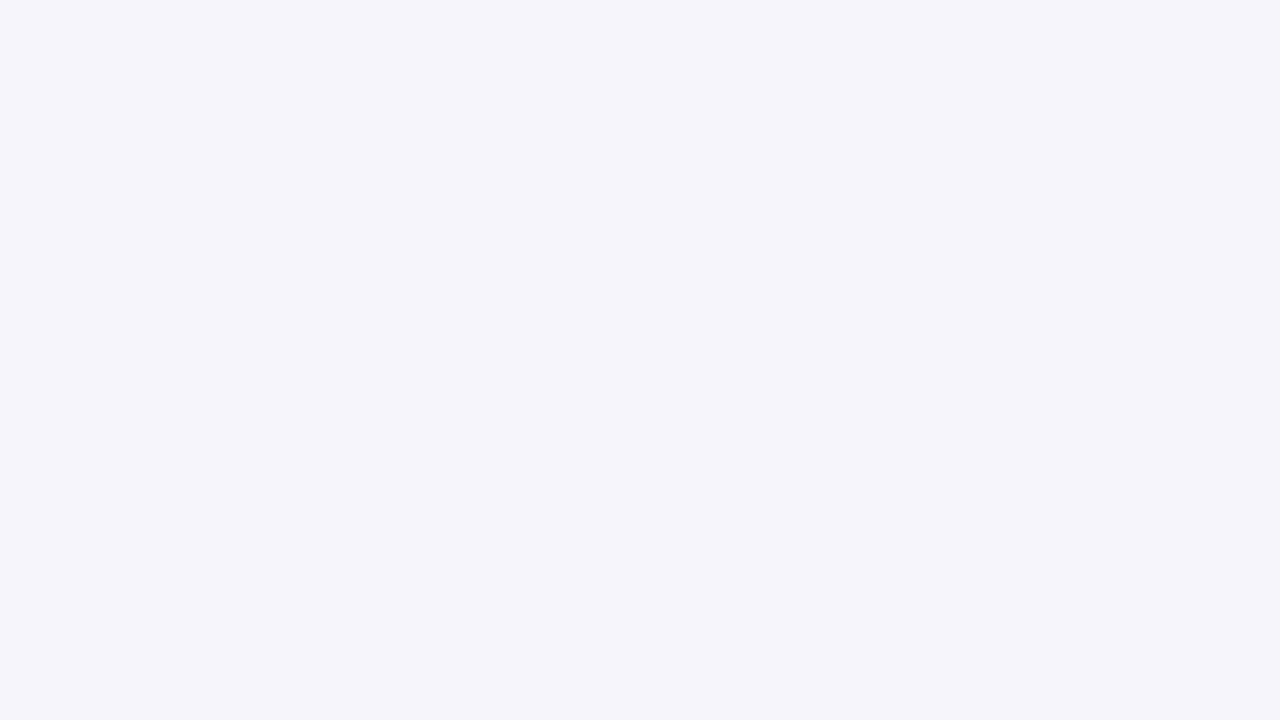

OrangeHRM login page DOM loaded
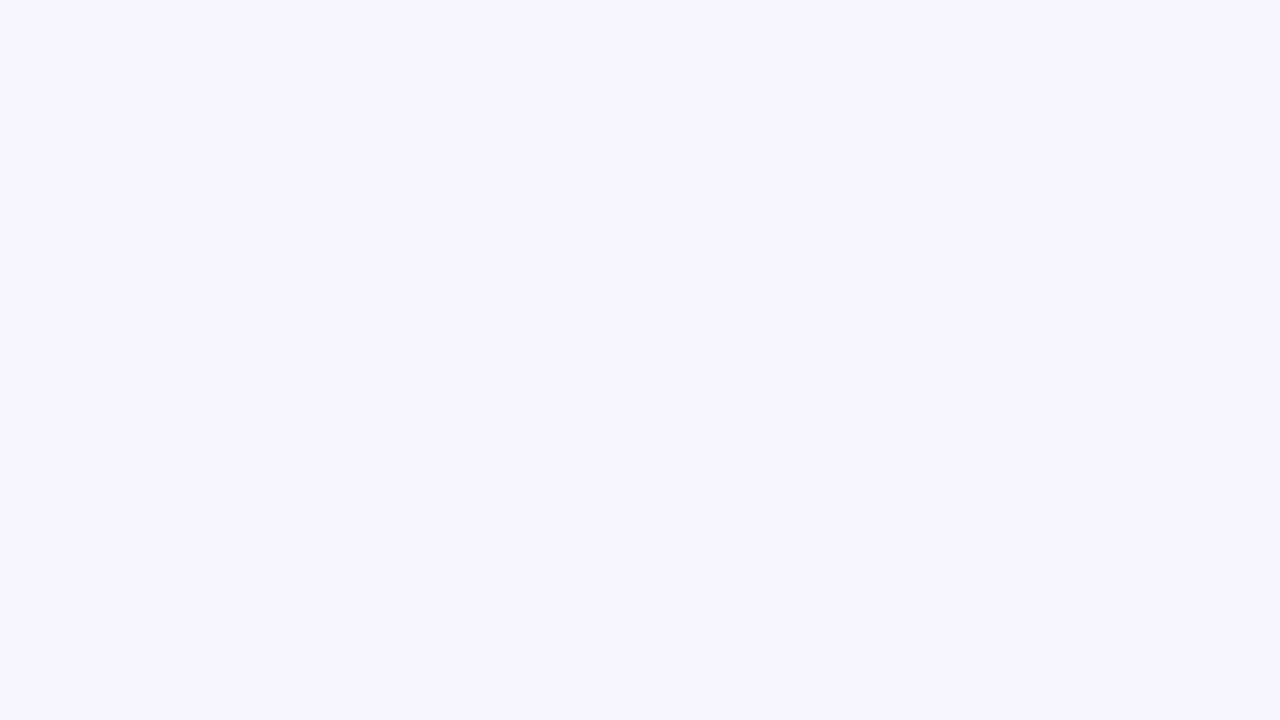

Navigated back to AutomationPractice page
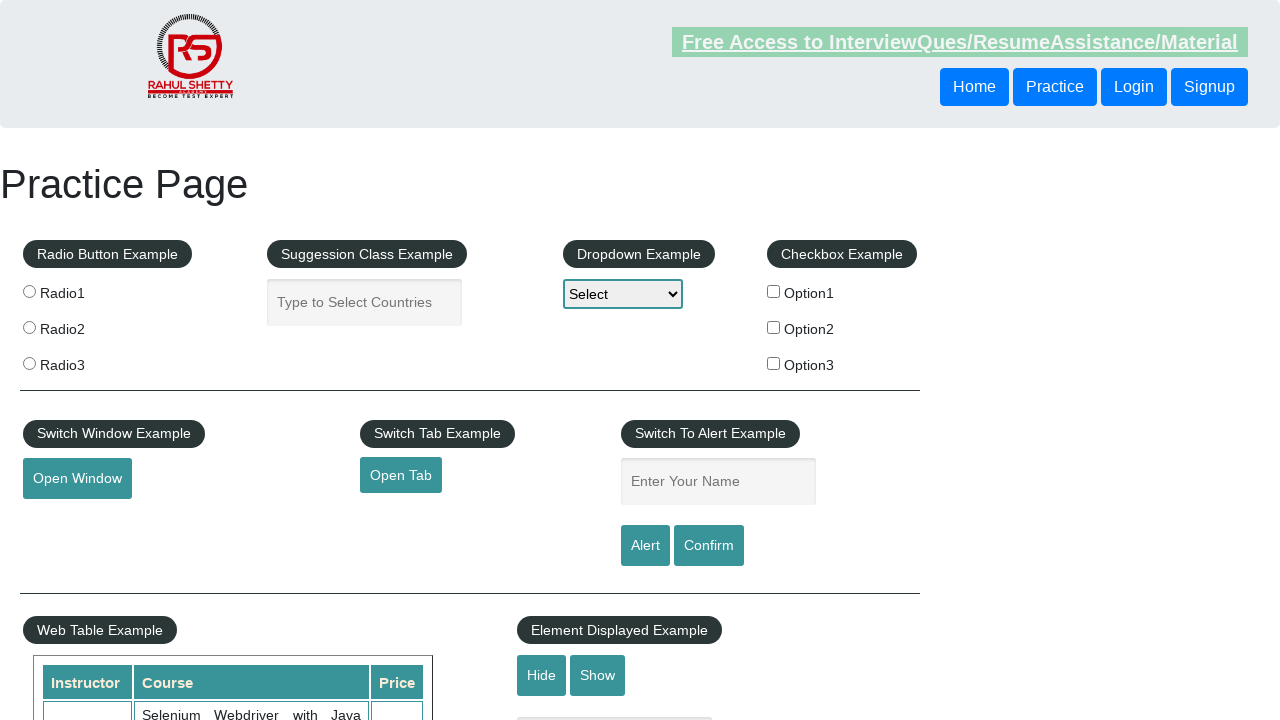

AutomationPractice page DOM loaded
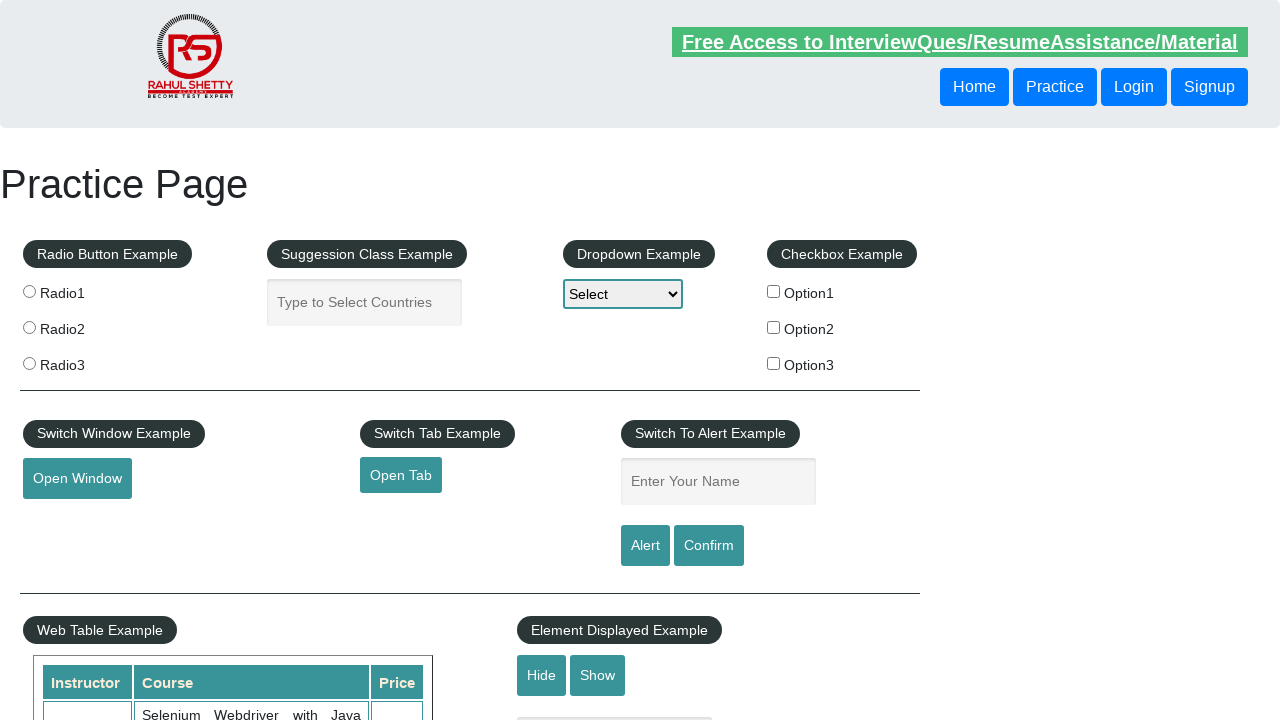

Navigated forward to OrangeHRM login page
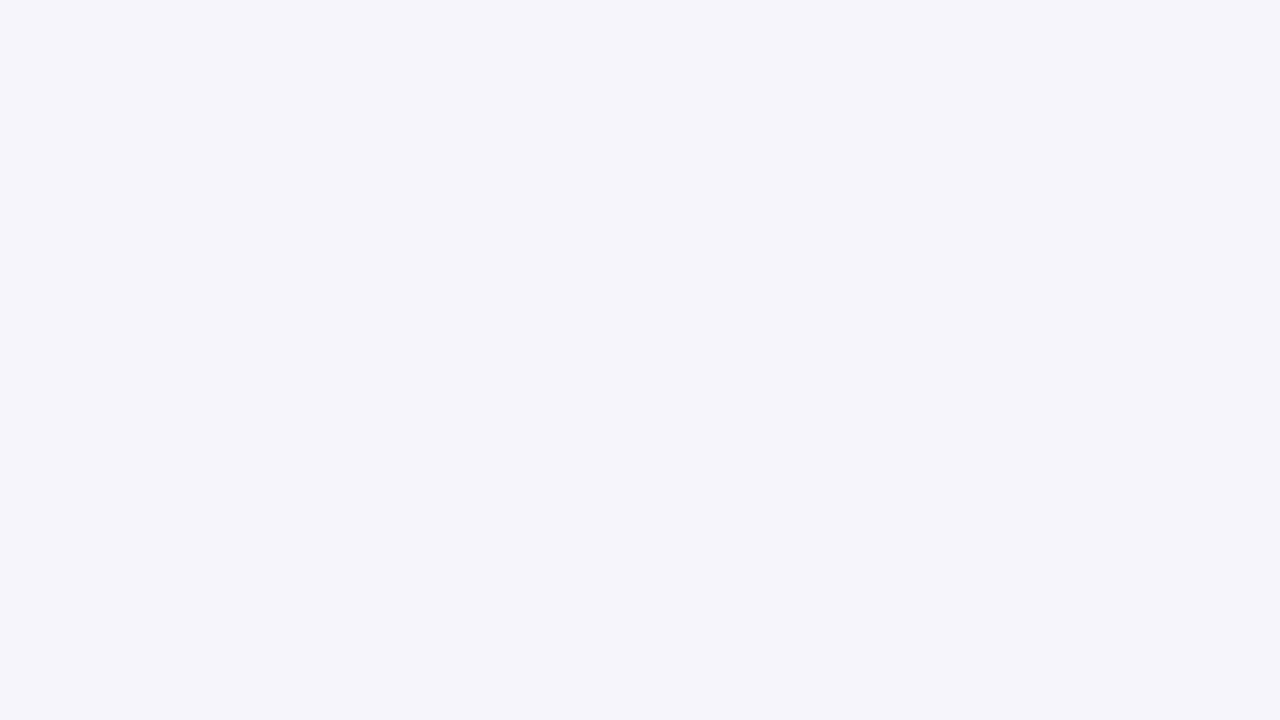

OrangeHRM login page DOM loaded again
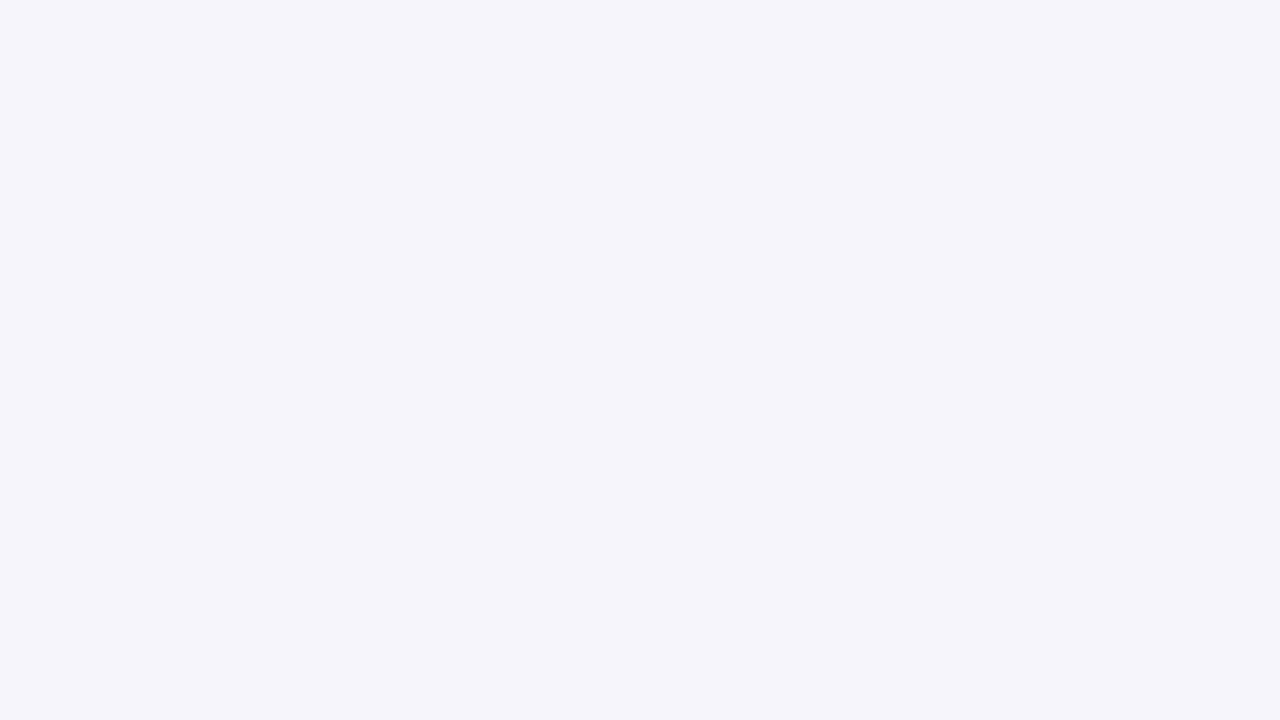

Refreshed the OrangeHRM login page
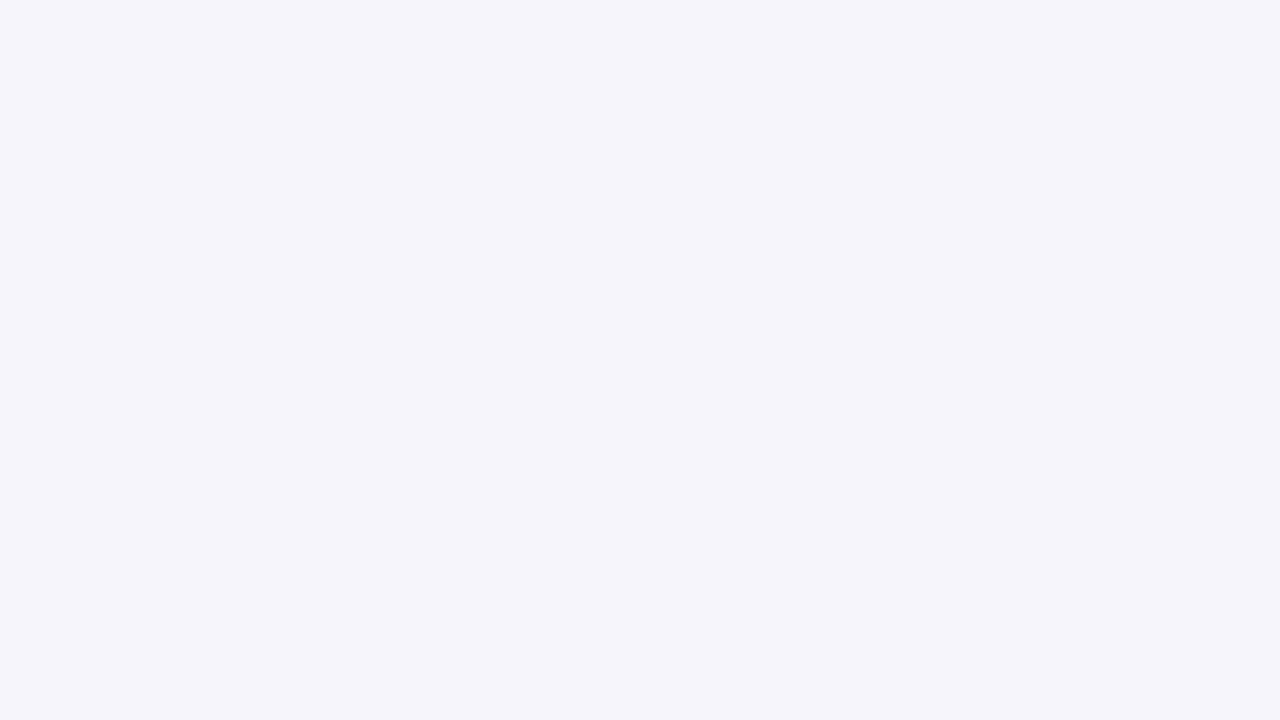

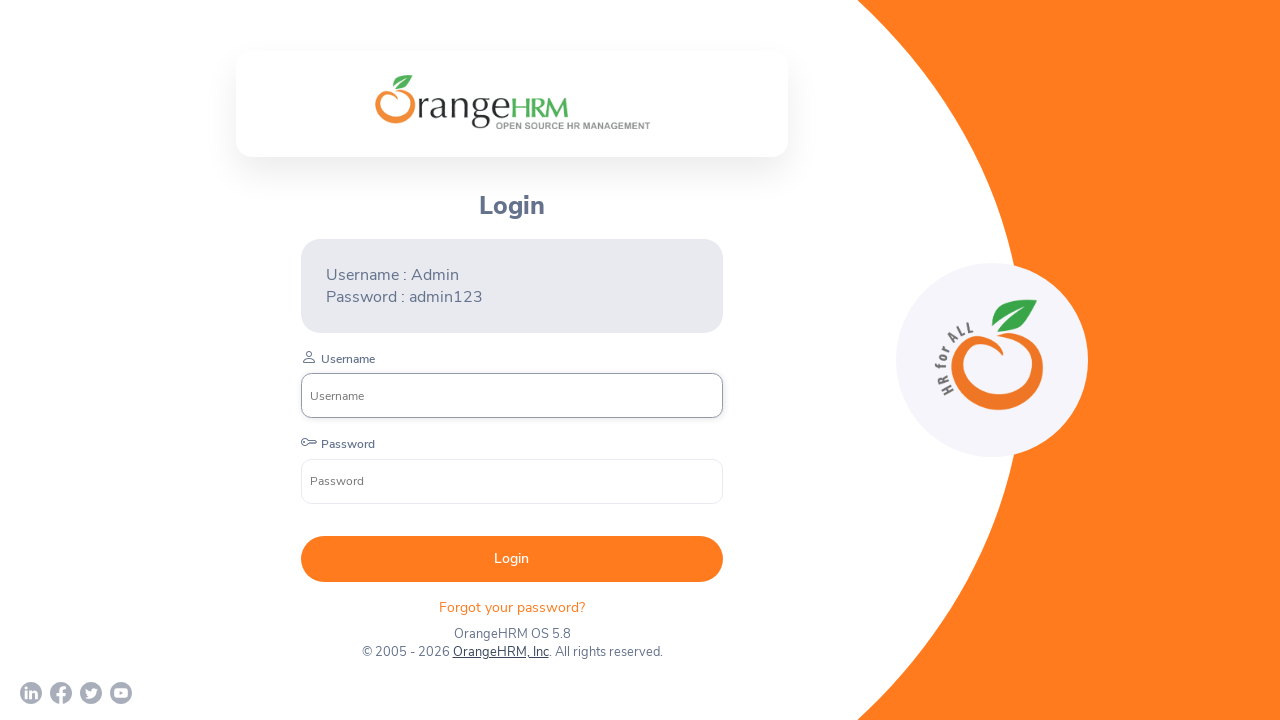